Tests browser tab functionality by clicking a button that opens a new tab, switching to the new tab, and verifying the content displayed in it

Starting URL: https://demoqa.com/browser-windows

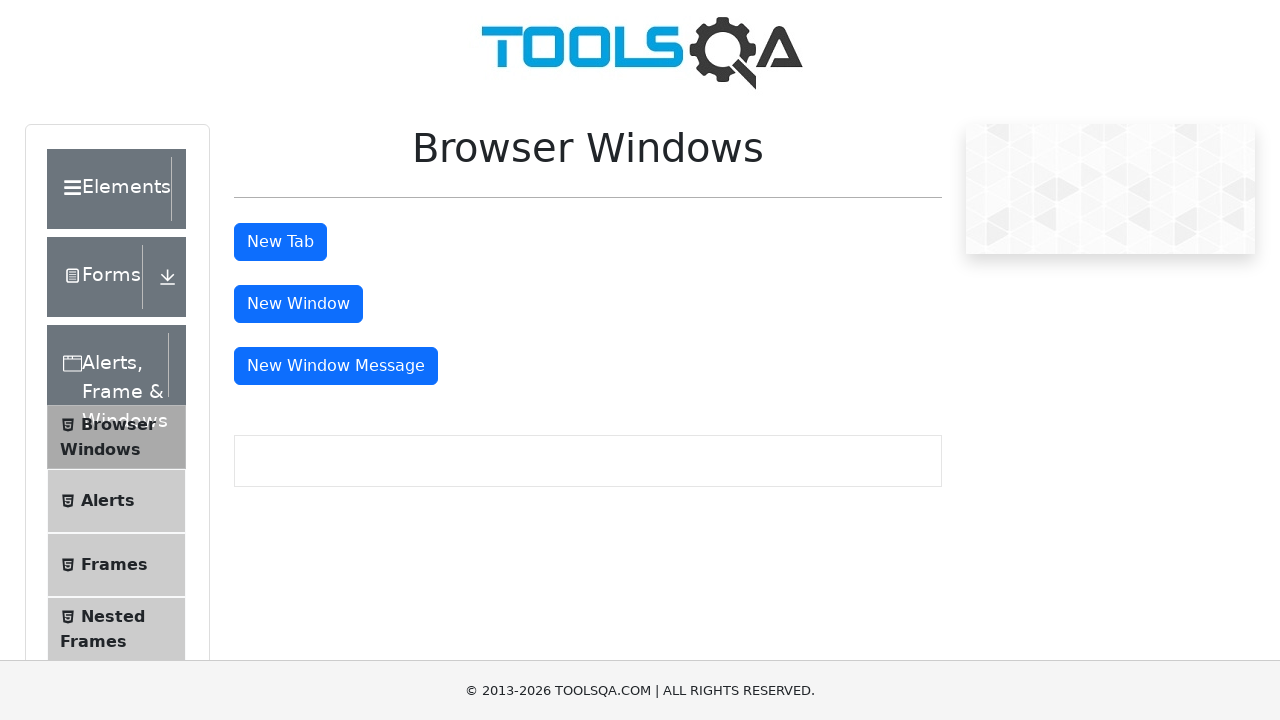

Scrolled down 400px to make tab button visible
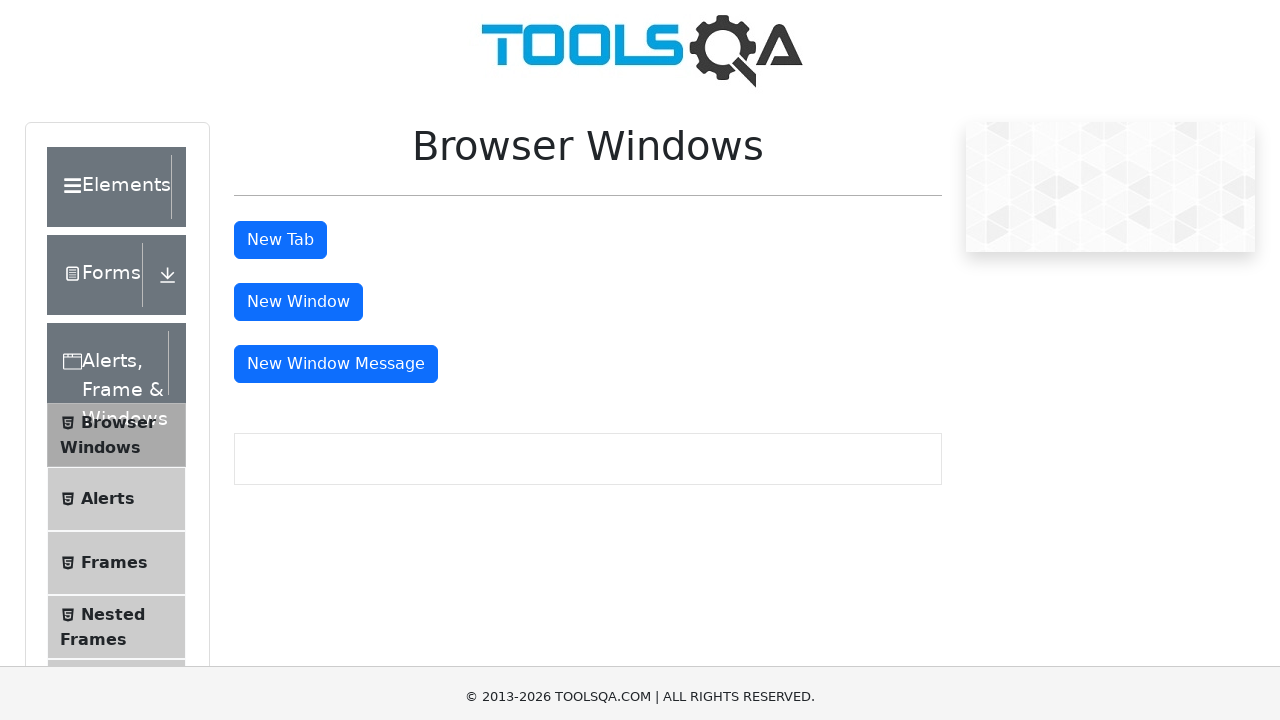

Clicked tab button to open a new tab at (280, 242) on #tabButton
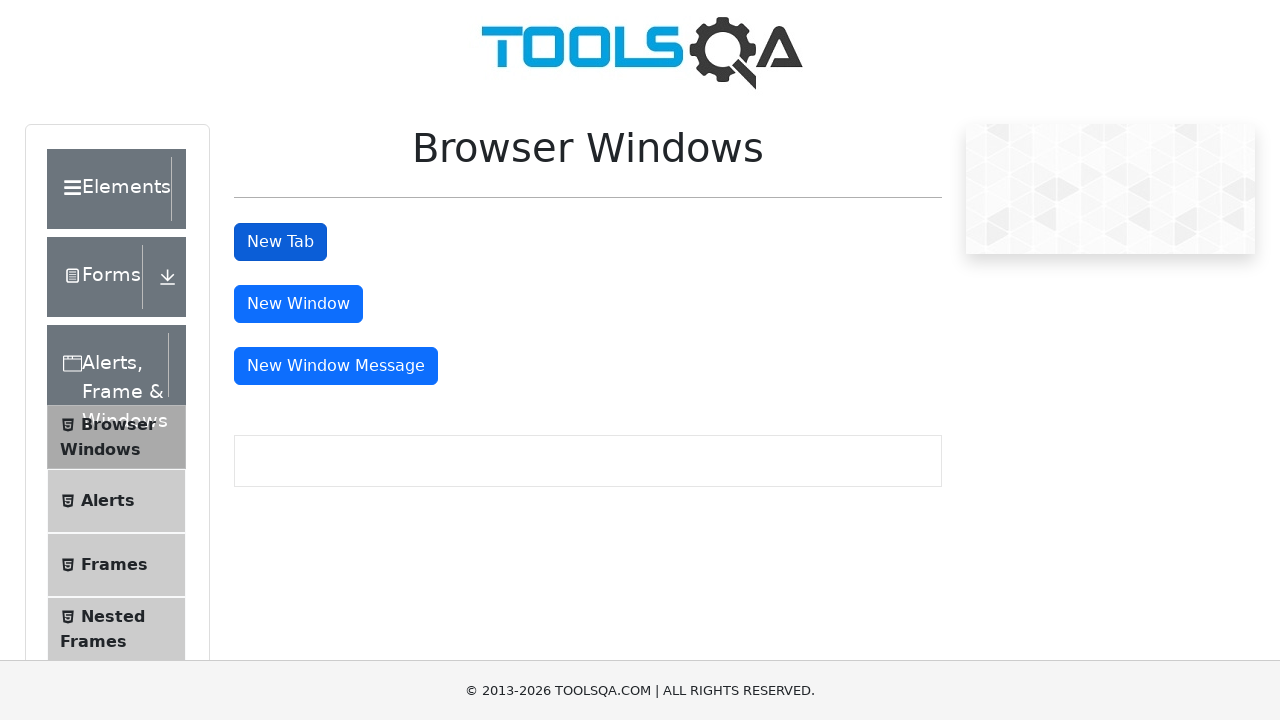

Captured new tab/page object
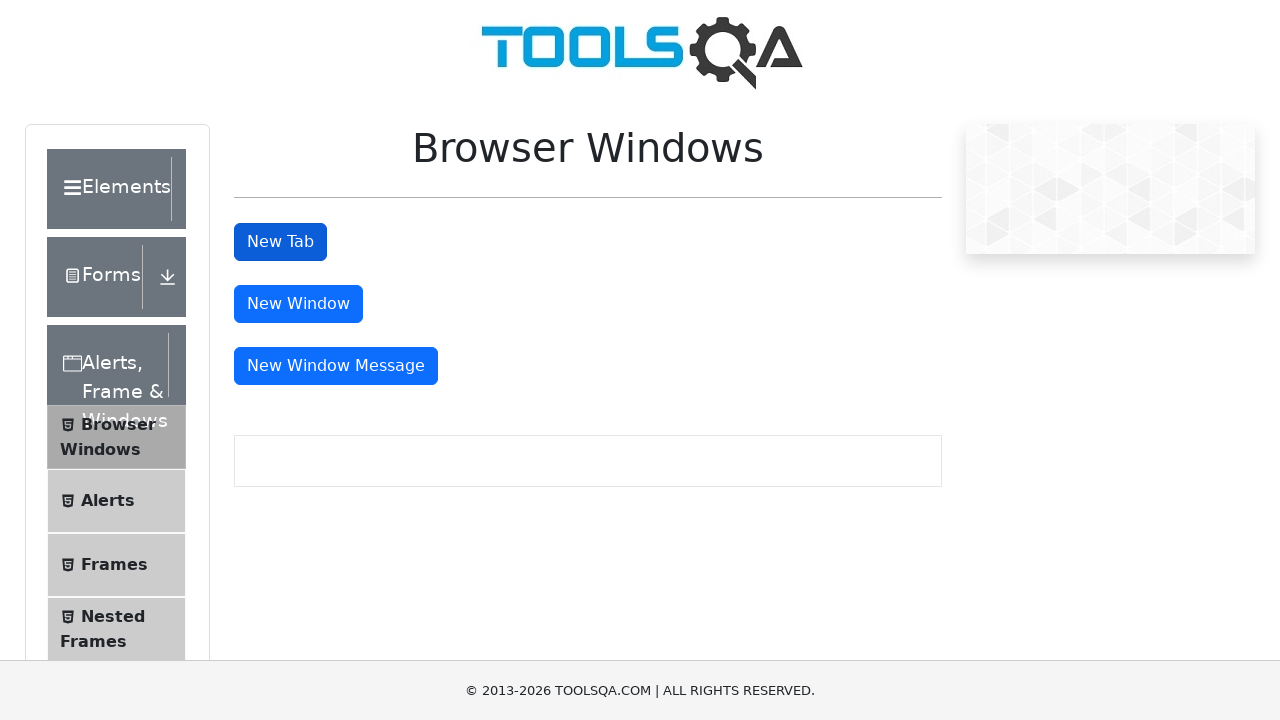

New tab loaded and heading element is visible
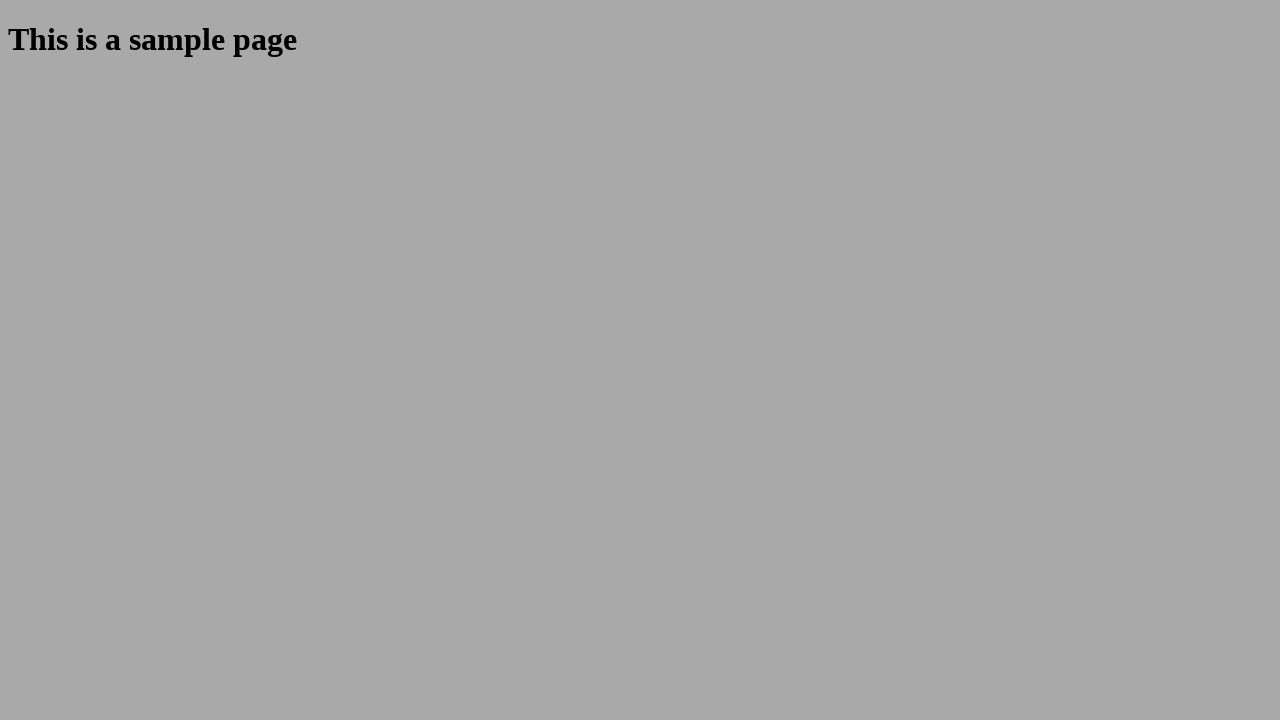

Retrieved heading text from new tab: This is a sample page
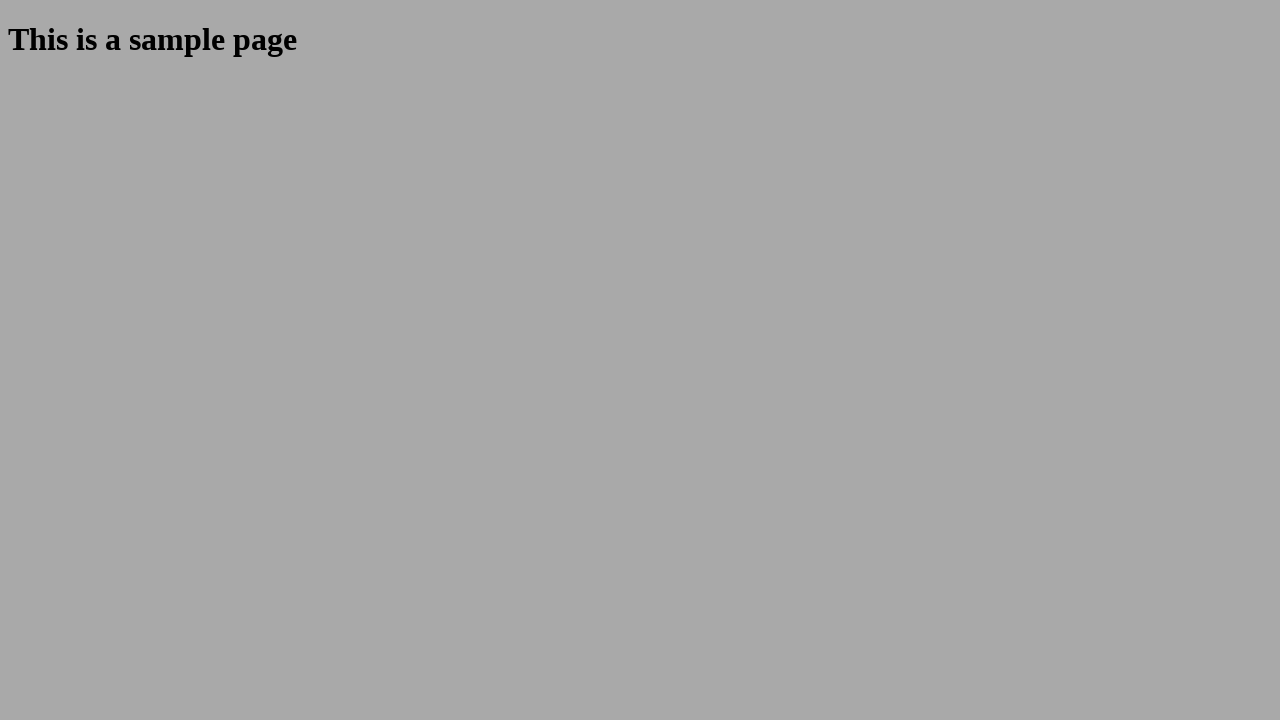

Closed the new tab
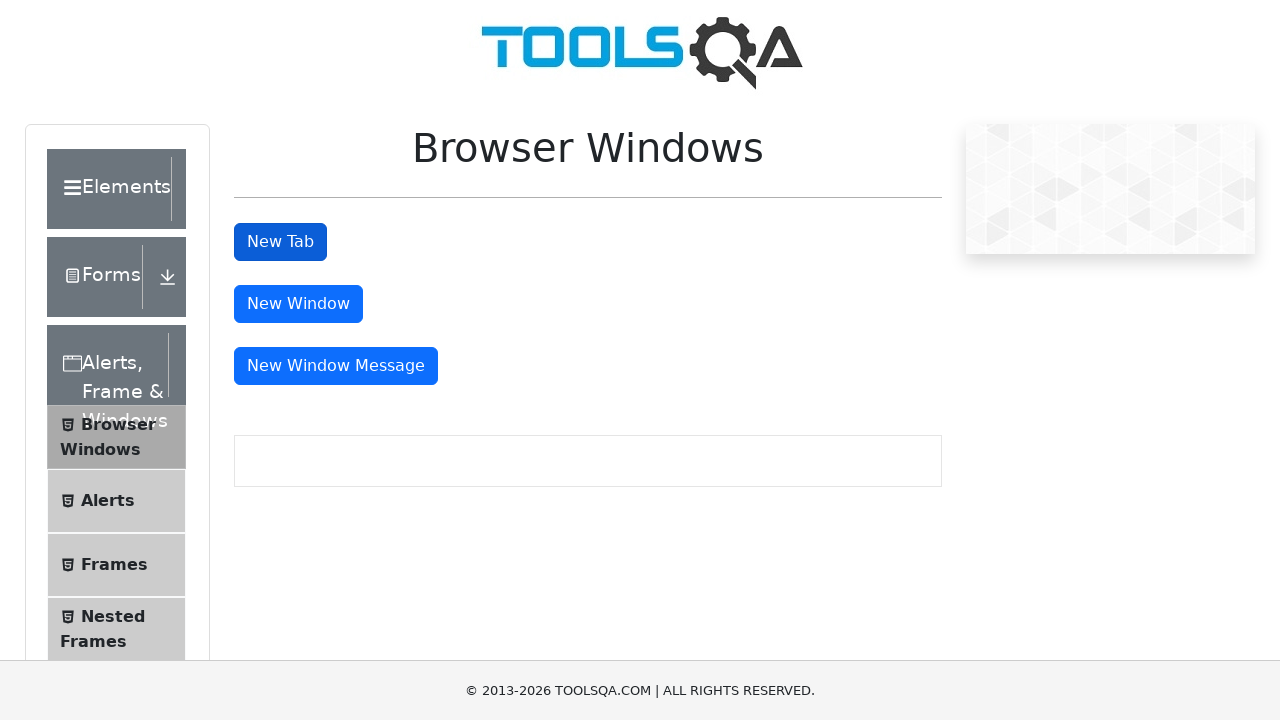

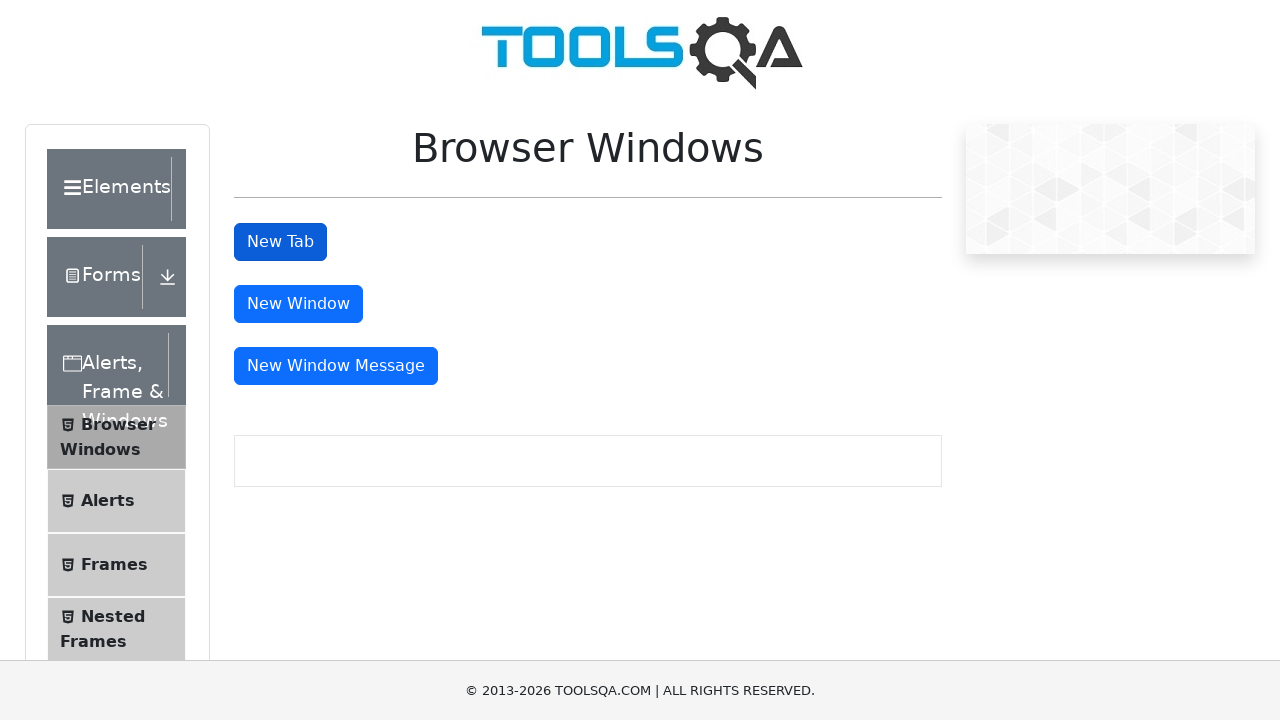